Simple navigation test that visits Medium's homepage and waits for the page to load

Starting URL: https://www.medium.com

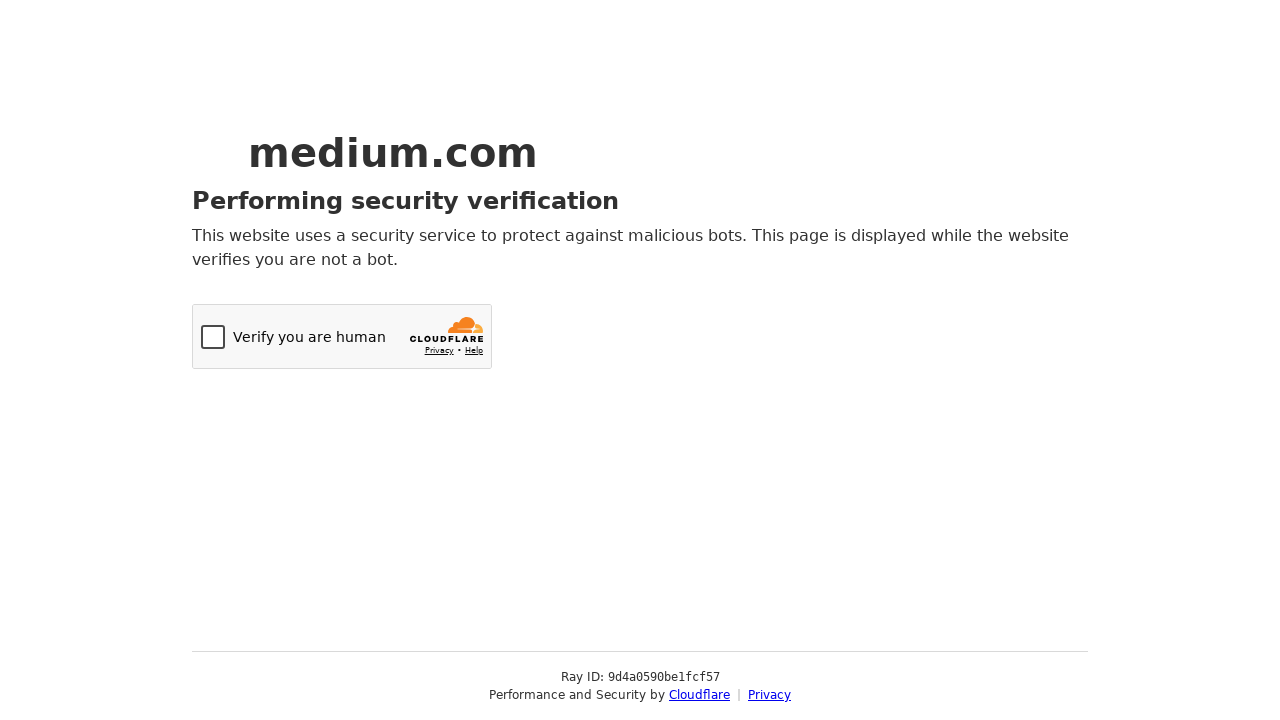

Navigated to Medium homepage
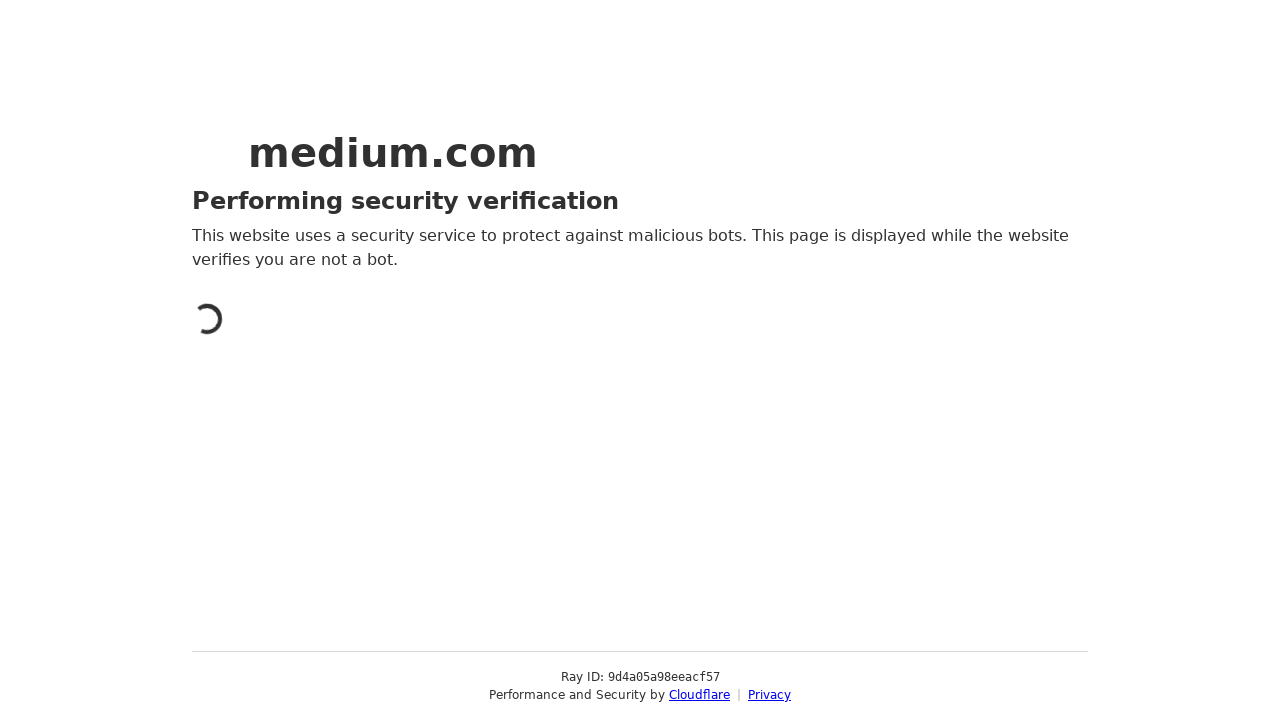

Waited for page to load (domcontentloaded state)
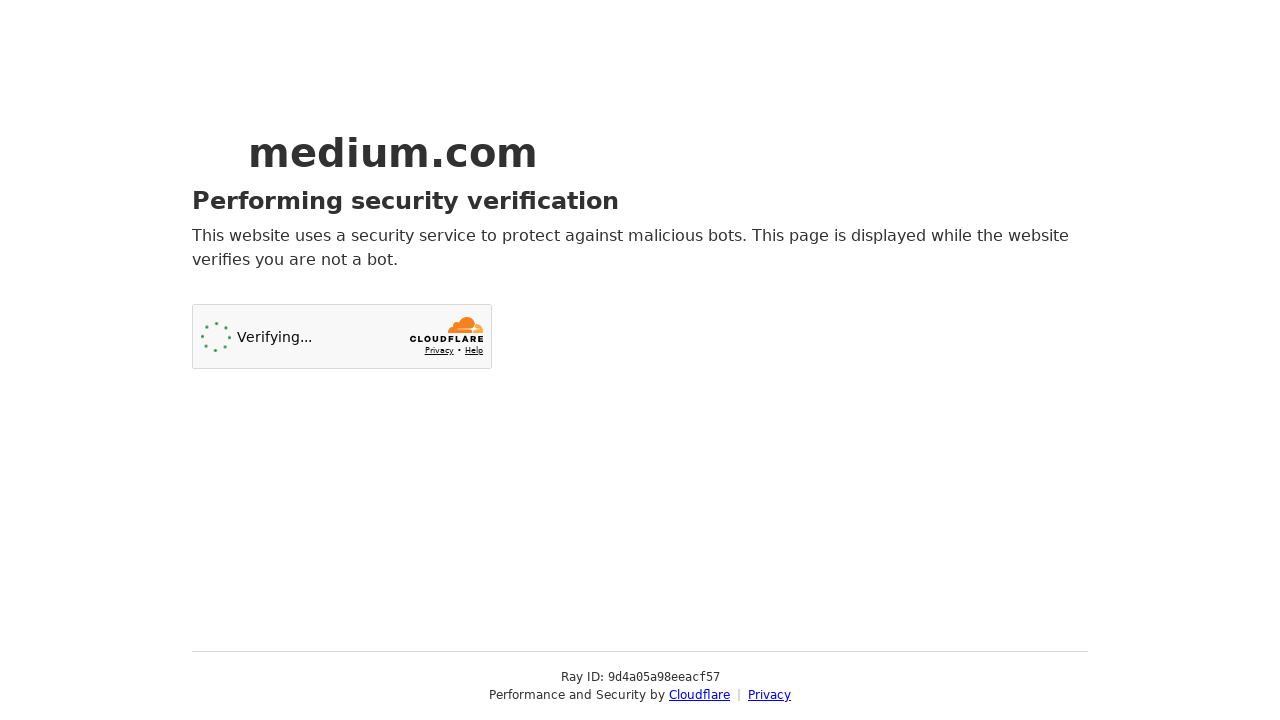

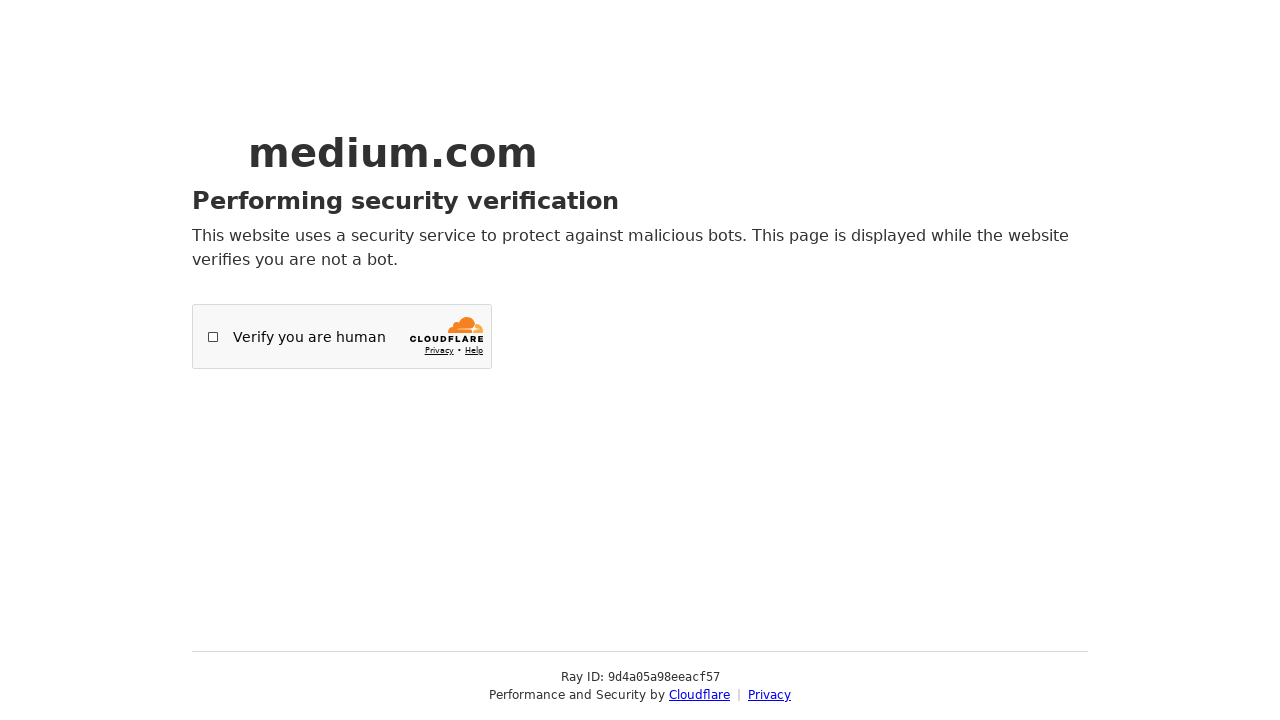